Tests that typing characters followed by numbers only keeps the numeric portion

Starting URL: https://the-internet.herokuapp.com/inputs

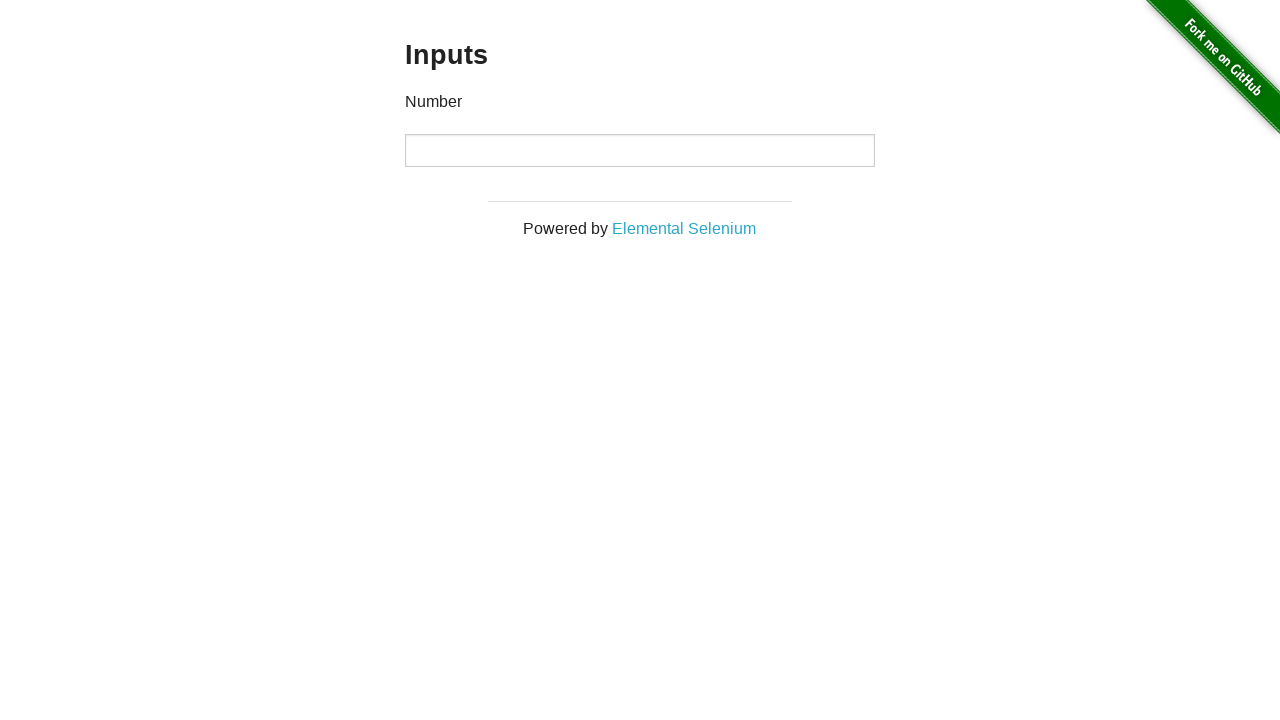

Typed 'la456' (letters followed by numbers) into input field on input
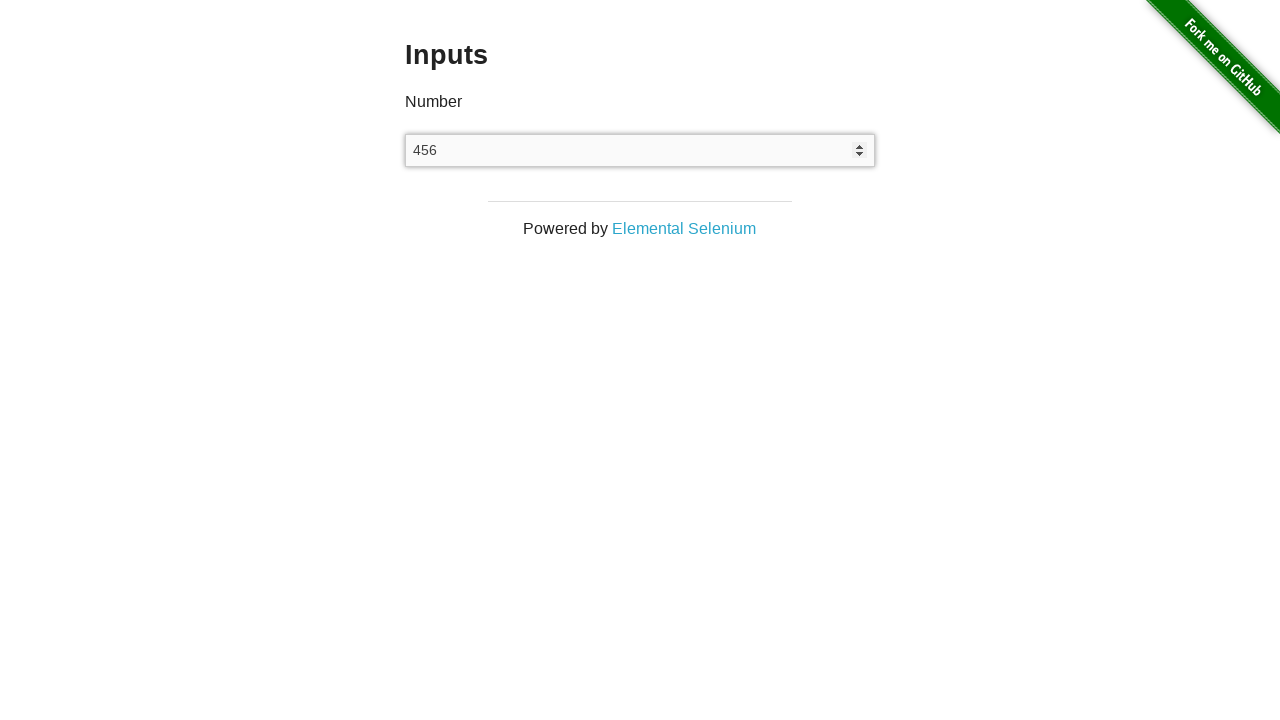

Verified that only numeric portion '456' is retained in input field
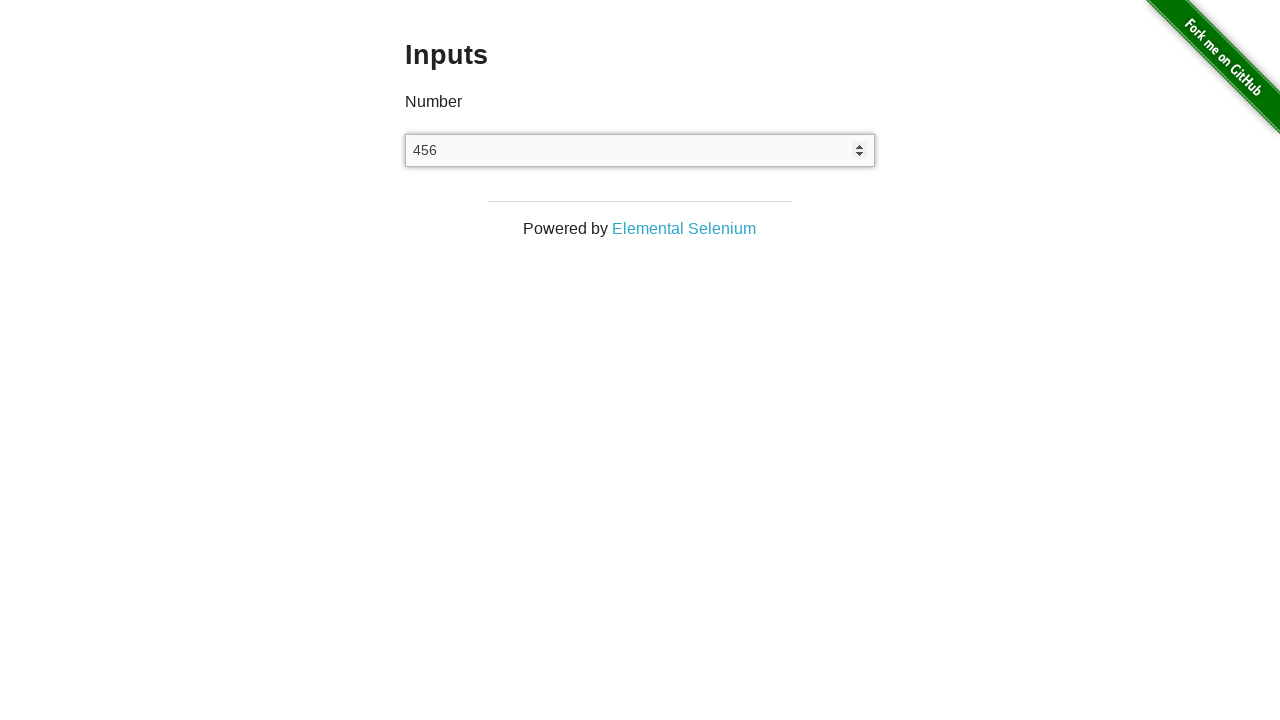

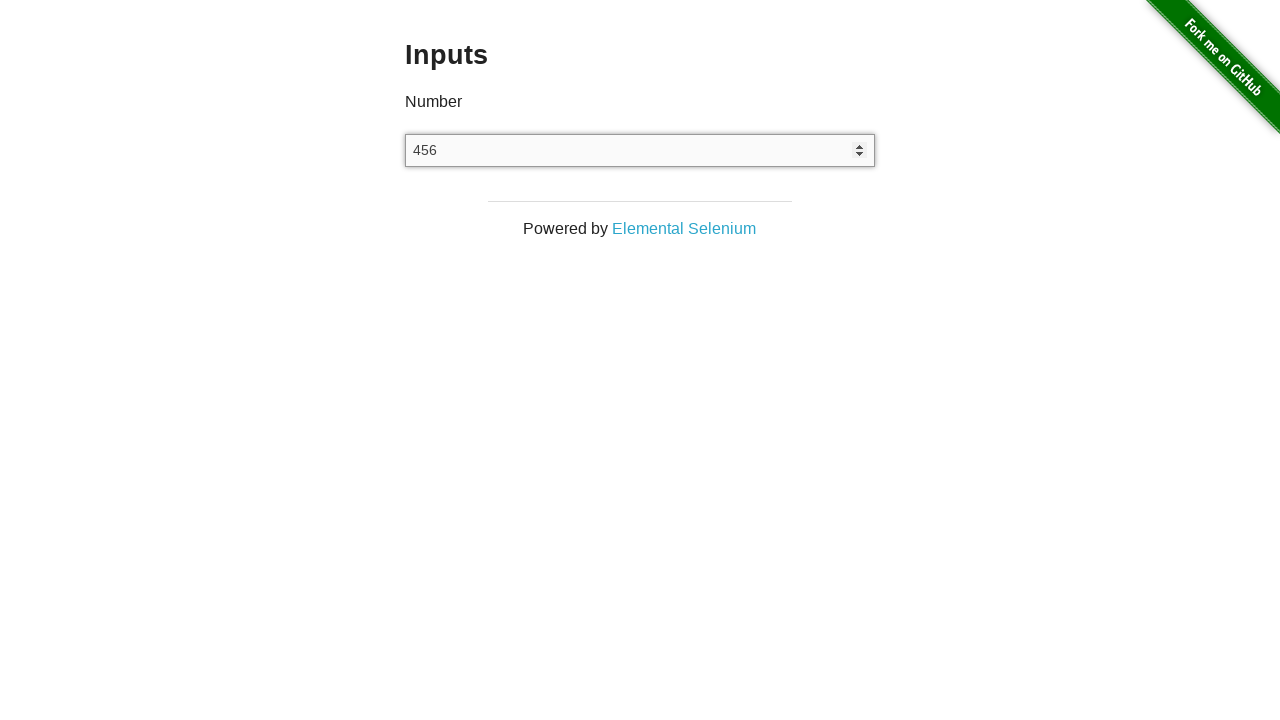